Tests checkbox functionality by locating two checkboxes and clicking them if they are not already selected

Starting URL: https://the-internet.herokuapp.com/checkboxes

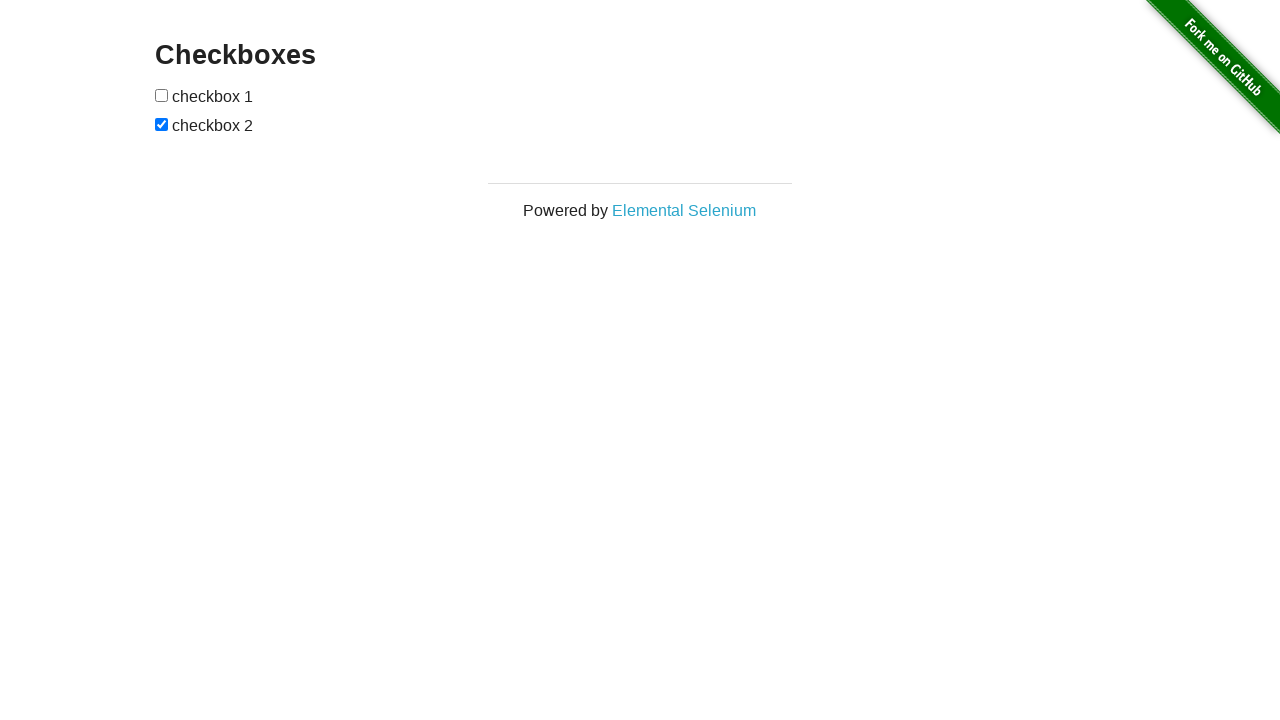

Located first checkbox element
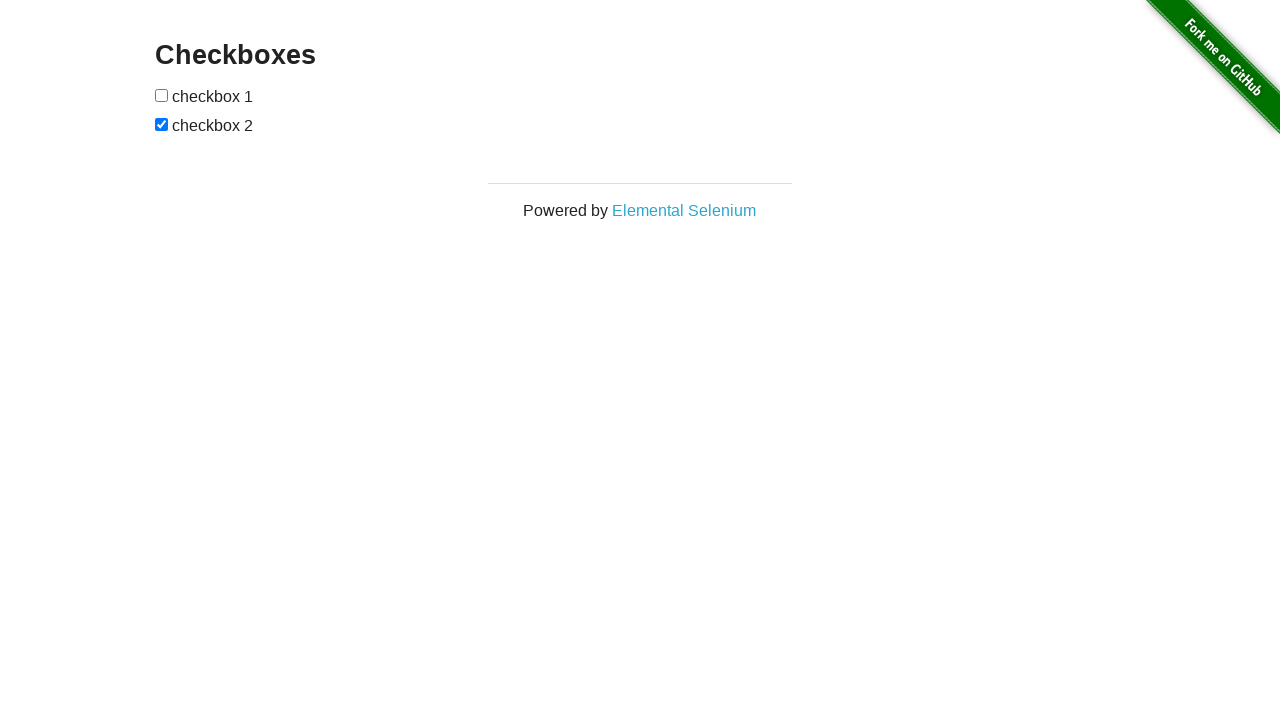

Located second checkbox element
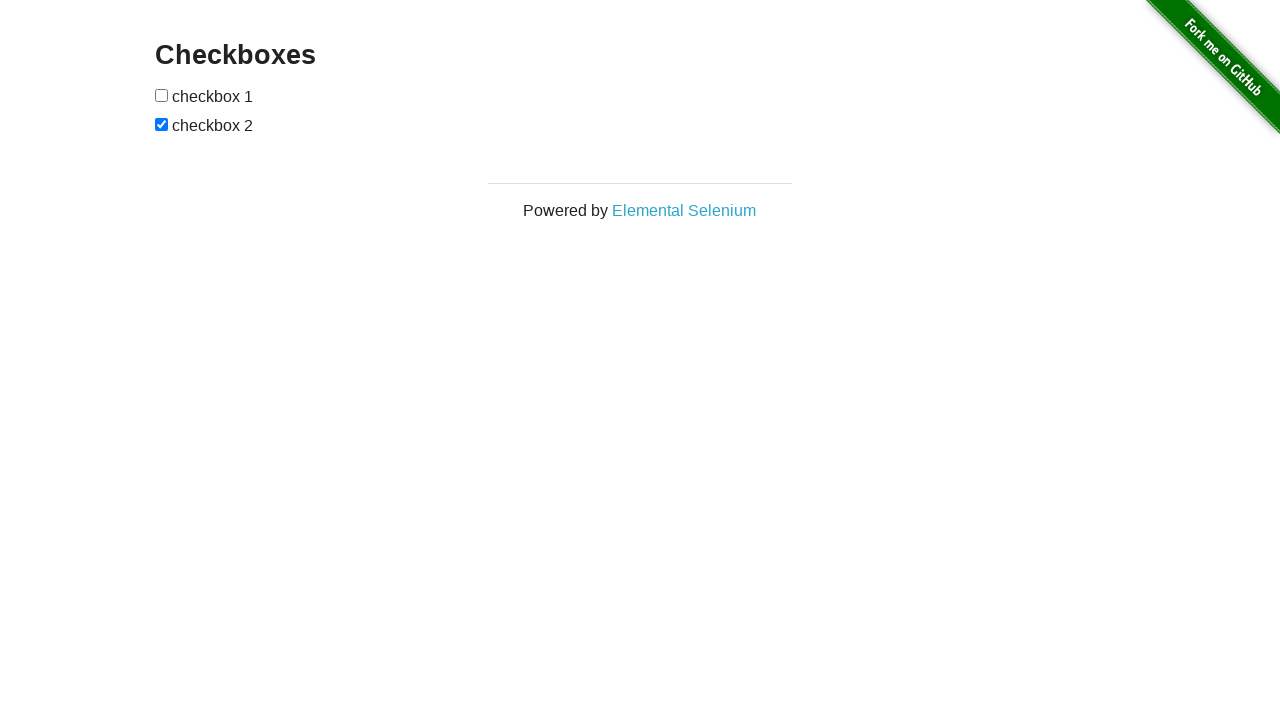

Checked first checkbox - it was not selected
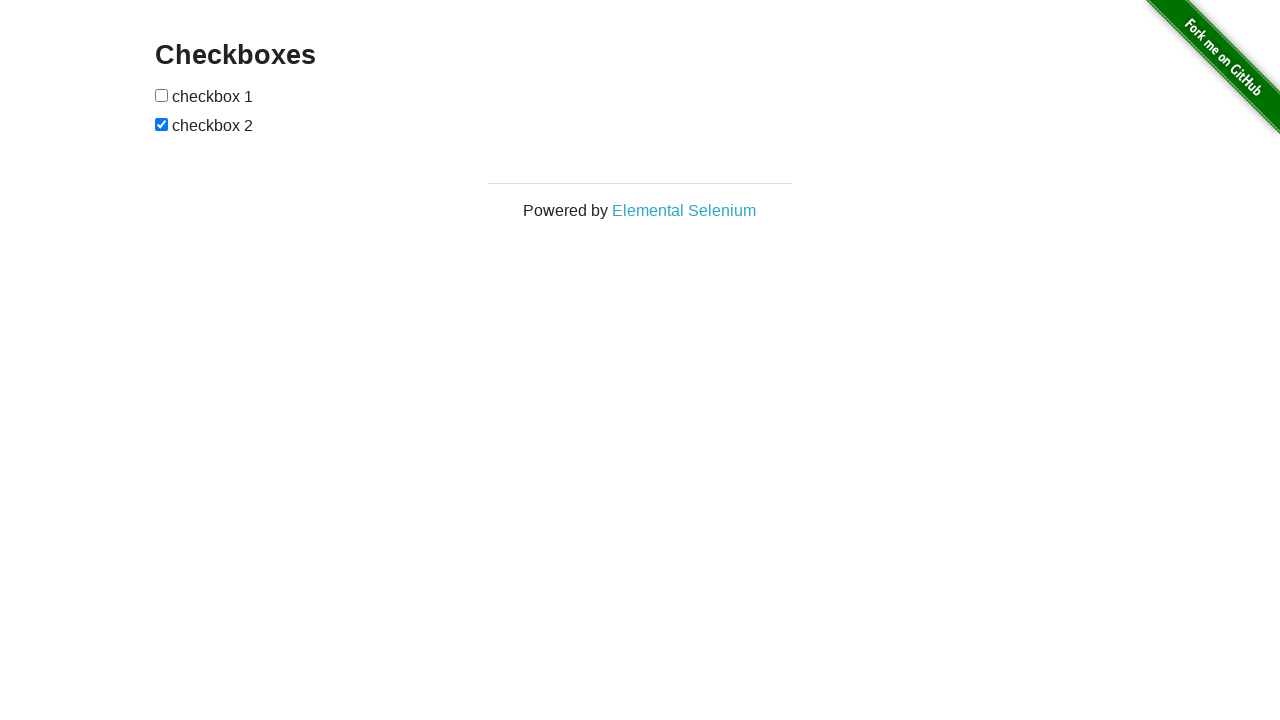

Clicked first checkbox at (162, 95) on (//*[@type='checkbox'])[1]
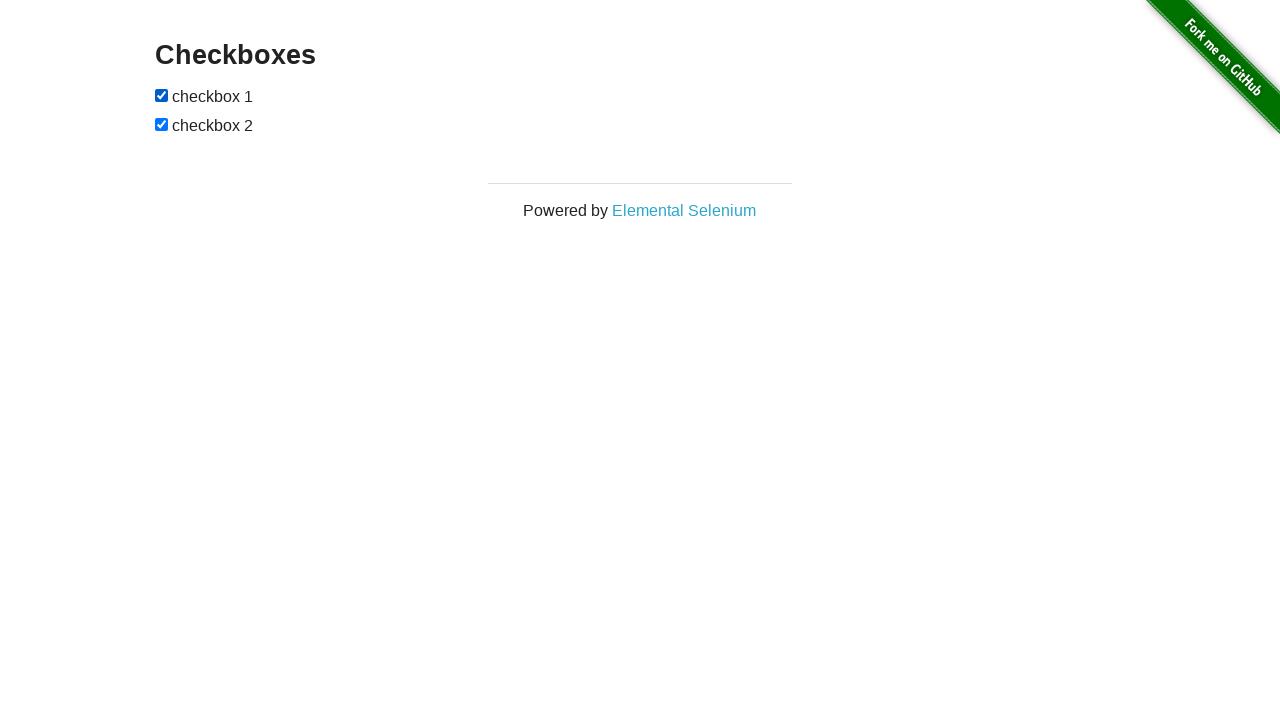

Second checkbox was already selected, no action needed
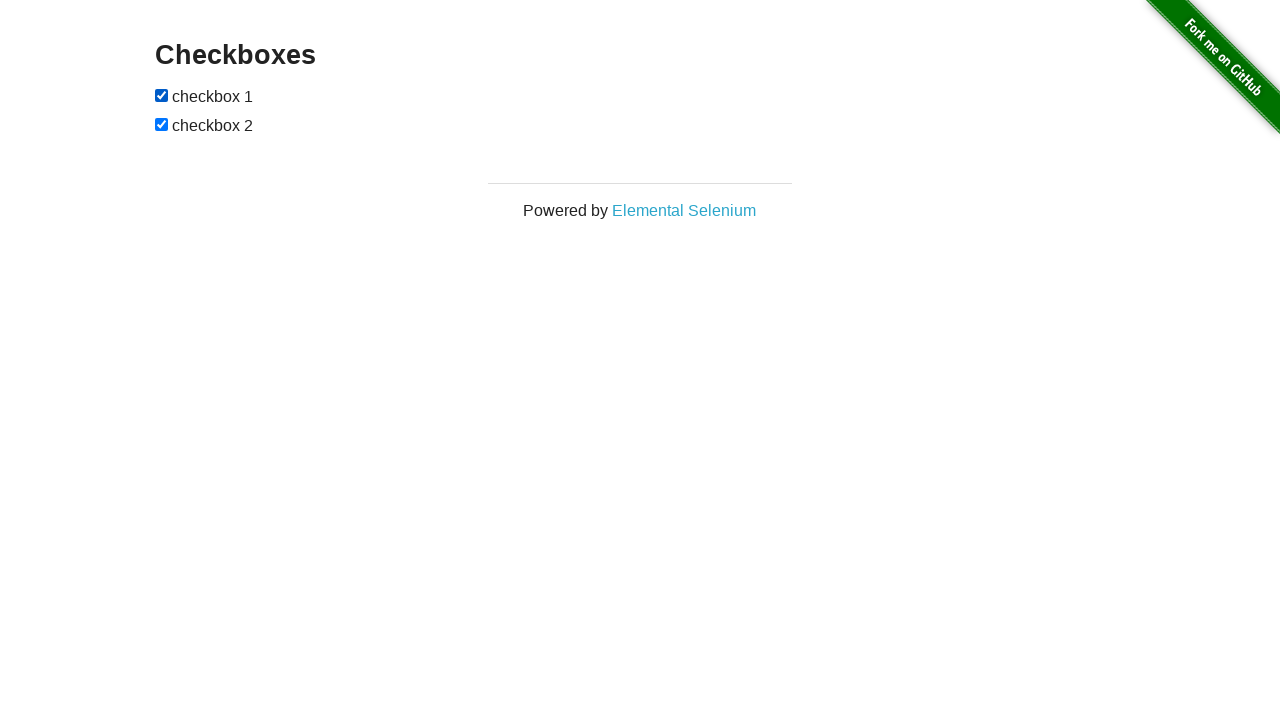

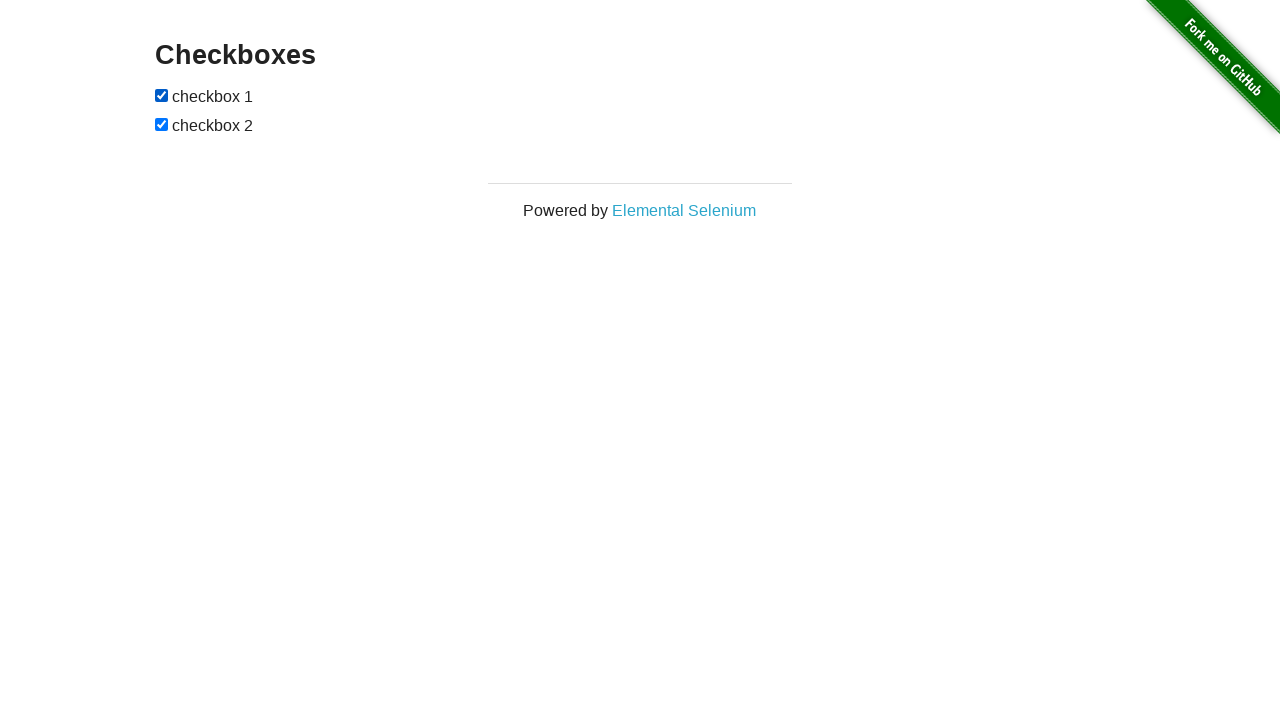